Tests radio button interactions including selection, checking default selections, and verifying state changes on a demo page

Starting URL: https://www.leafground.com/radio.xhtml

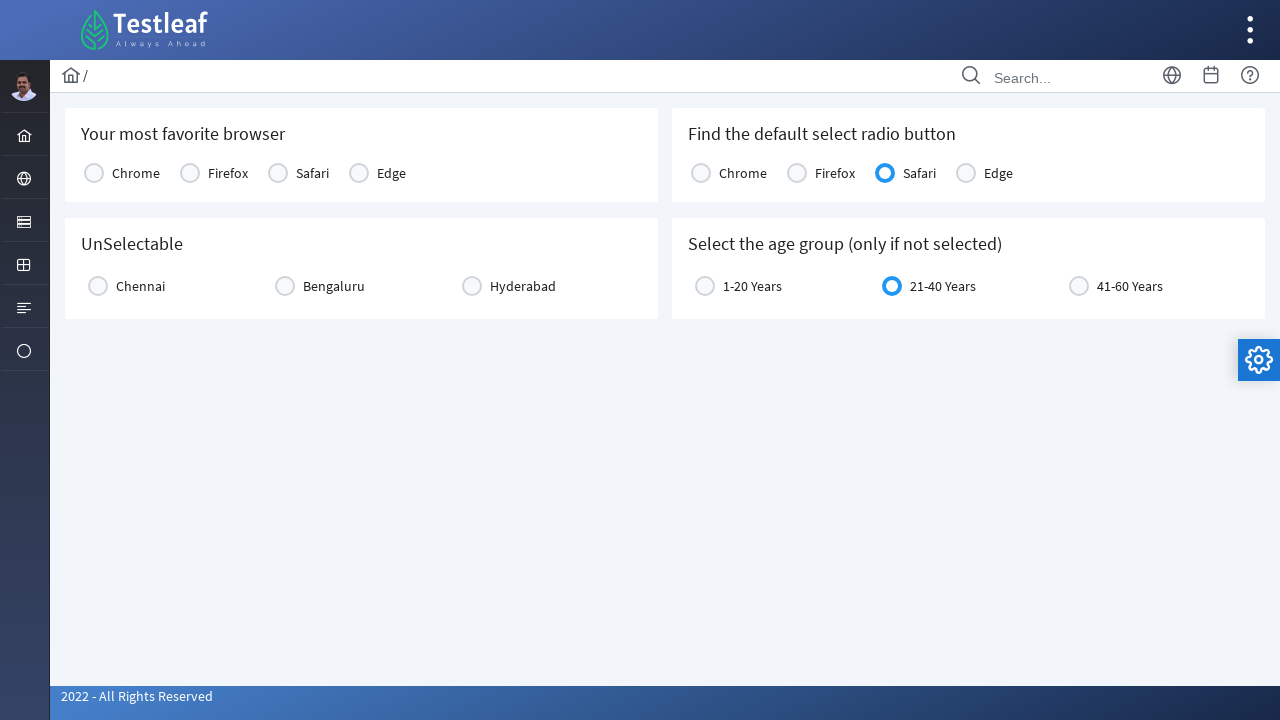

Clicked on 12th radio button widget at (94, 173) on (//div[@class='ui-radiobutton ui-widget'])[12]/div[2]
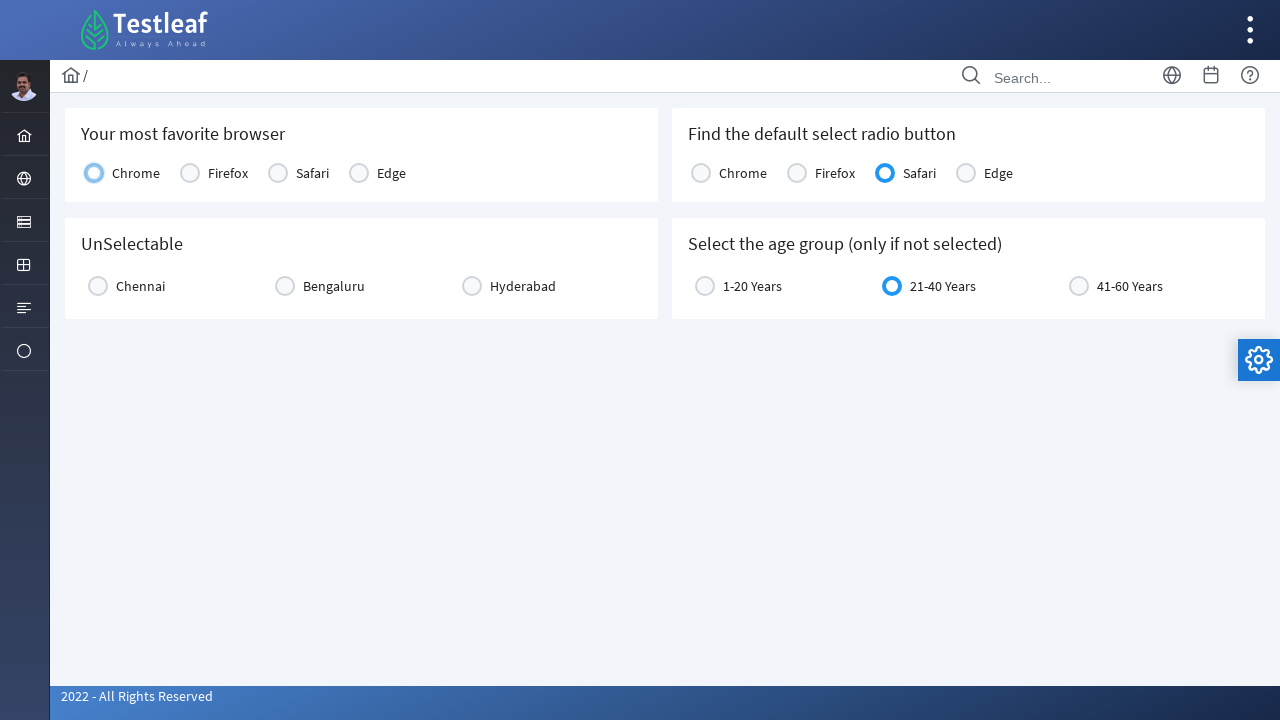

Clicked on 18th radio button widget at (472, 286) on (//div[@class='ui-radiobutton ui-widget'])[18]/div[2]
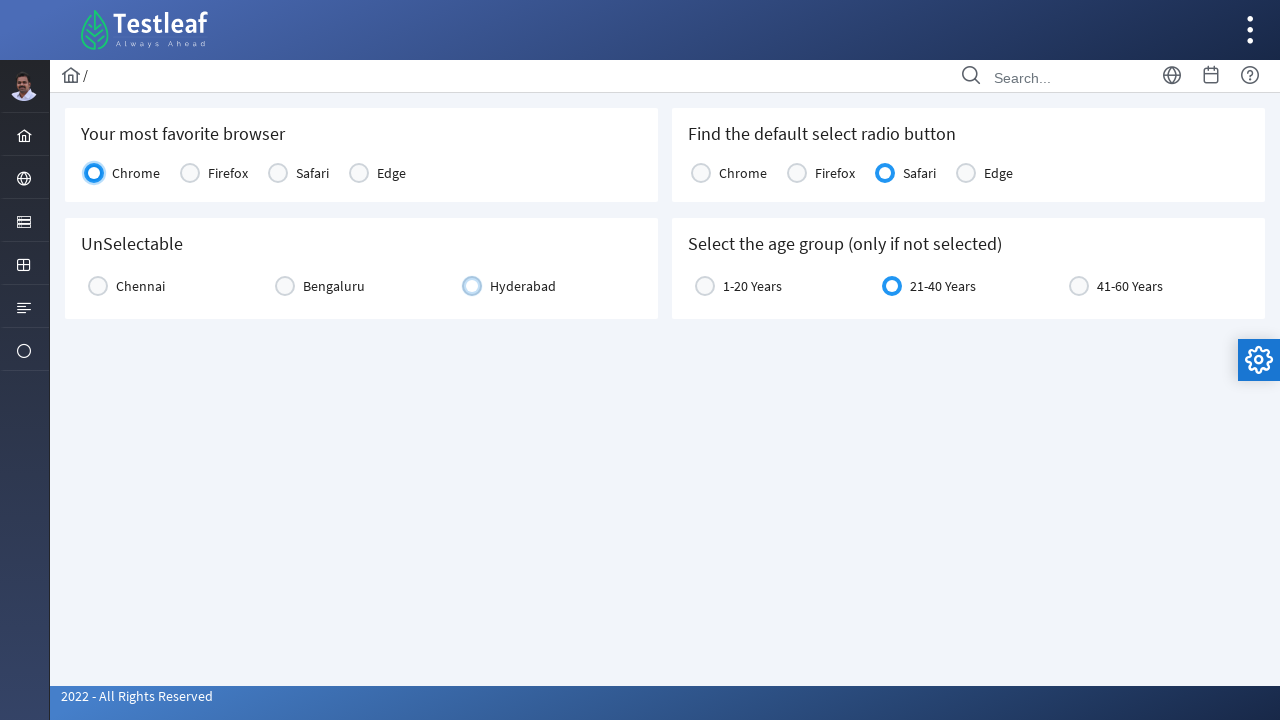

Checked if radio button is selected: True
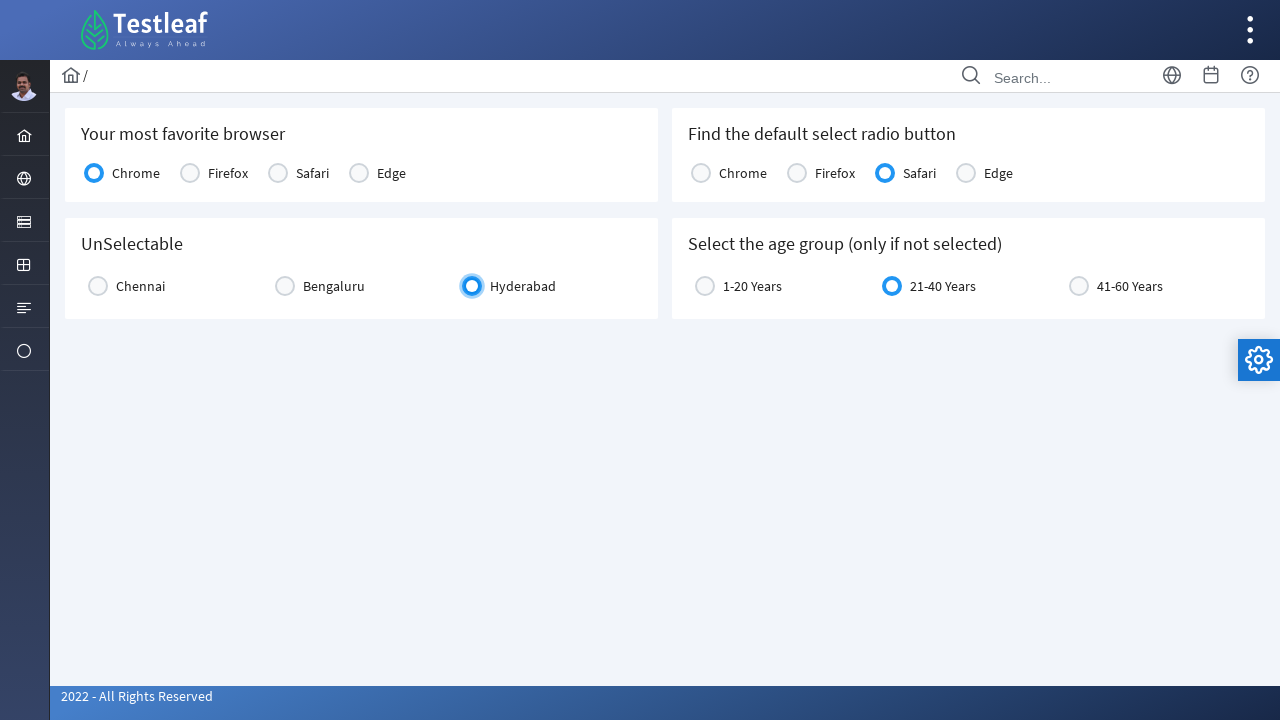

Clicked on 18th radio button widget again to test toggle behavior at (472, 286) on (//div[@class='ui-radiobutton ui-widget'])[18]/div[2]
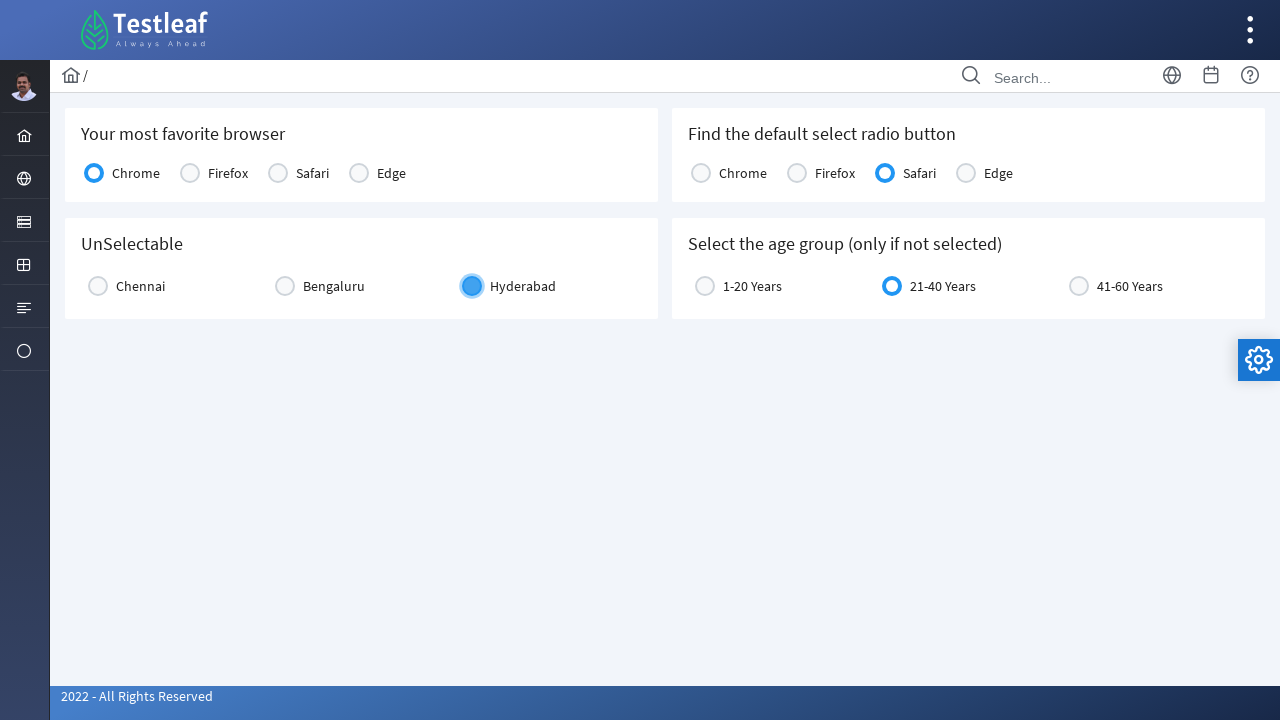

Checked radio button selection state again: False
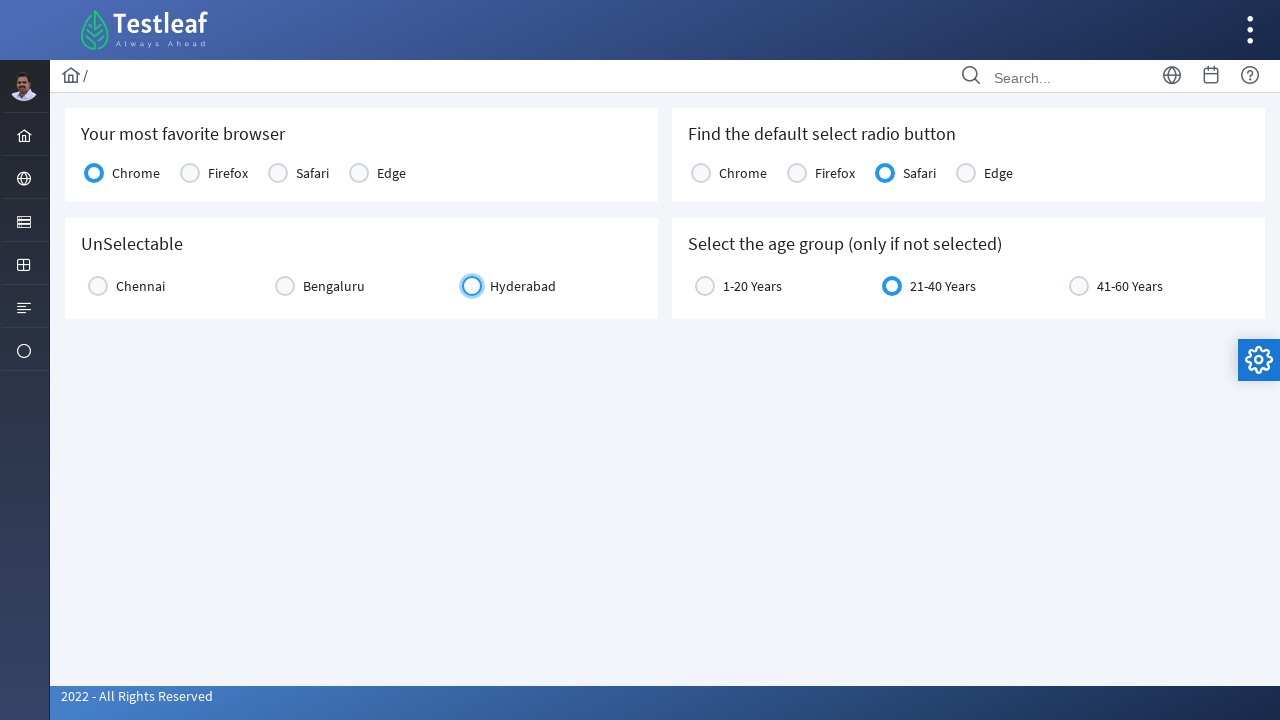

Checked if Chrome is selected by default: False
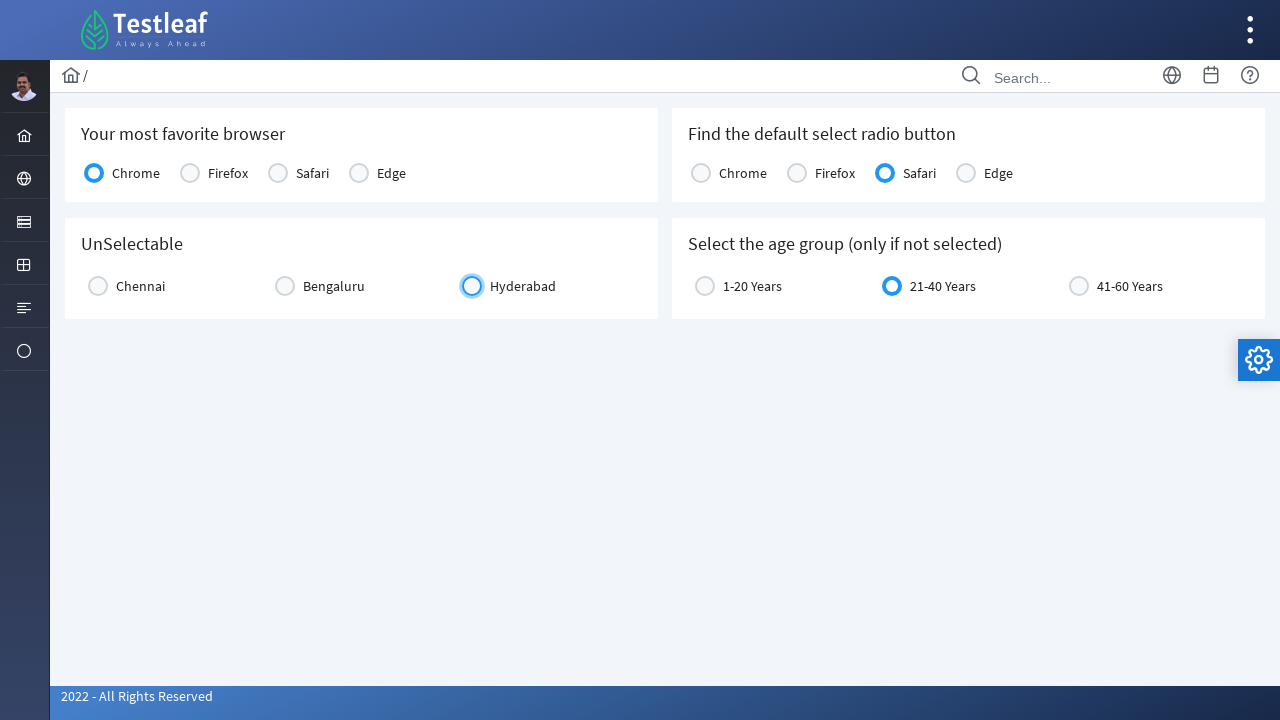

Checked if Firefox is selected by default: False
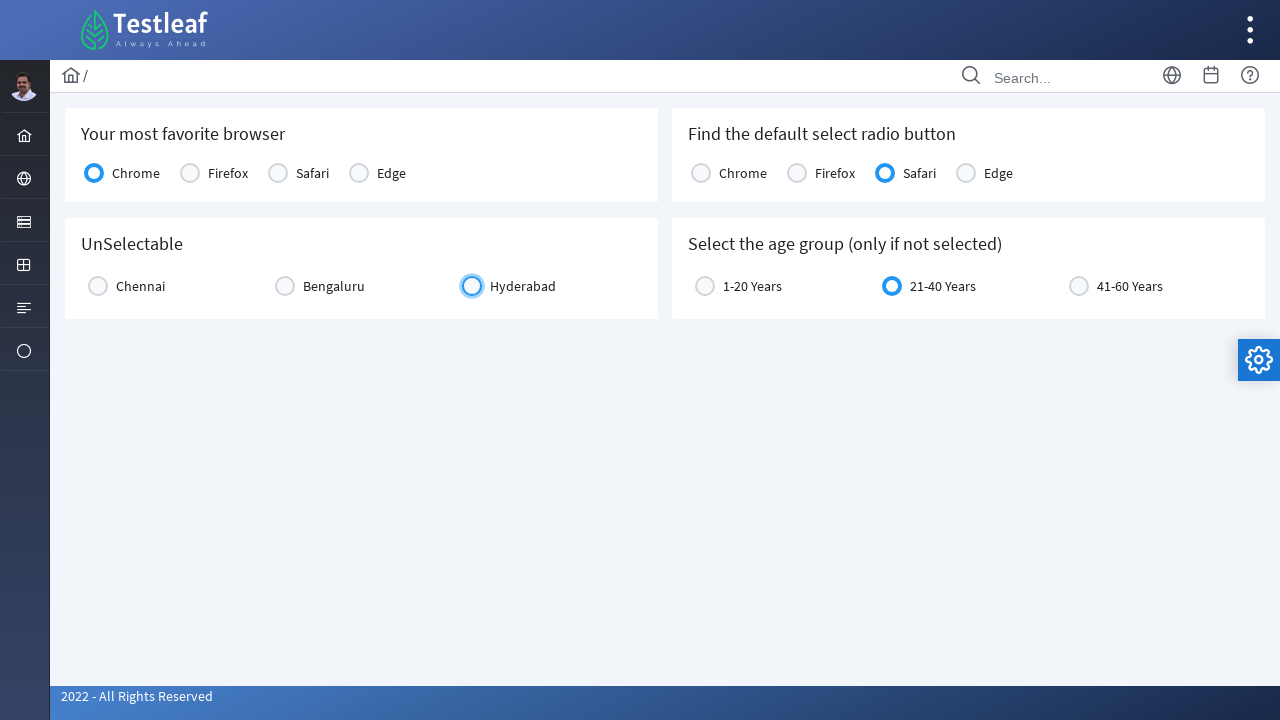

Checked if Safari is selected by default: True
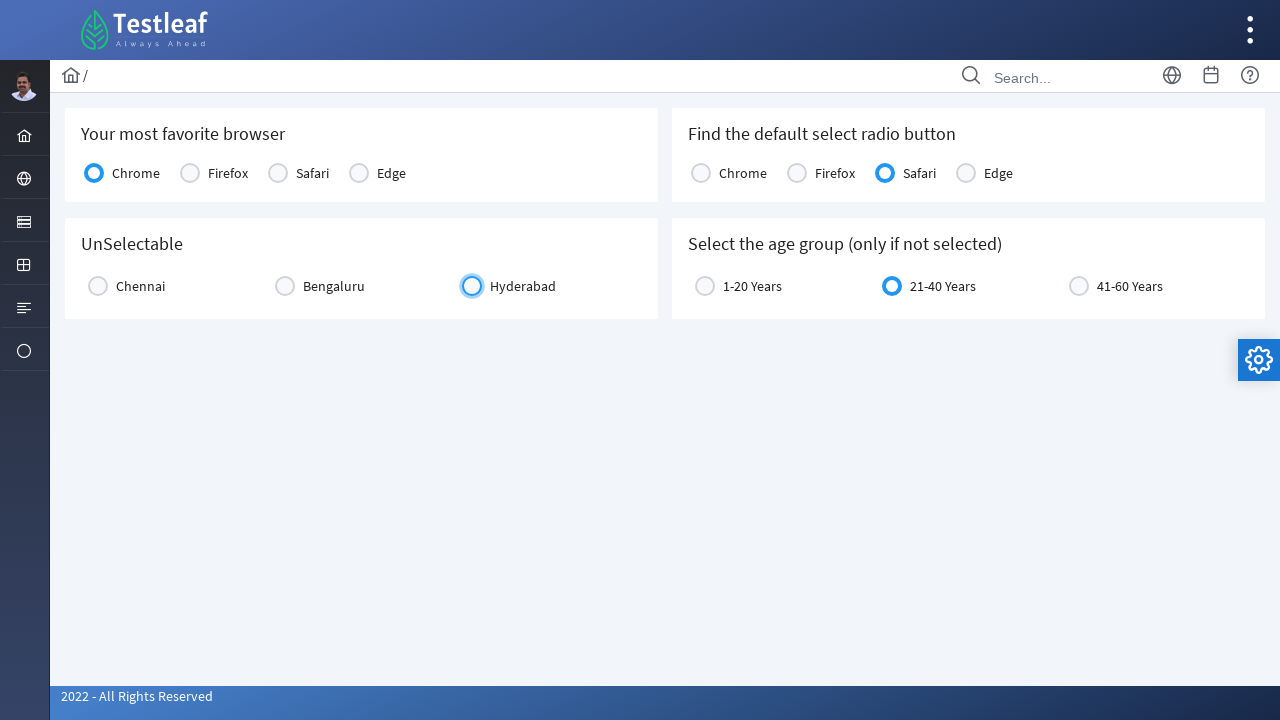

Determined that Safari is the default selected browser
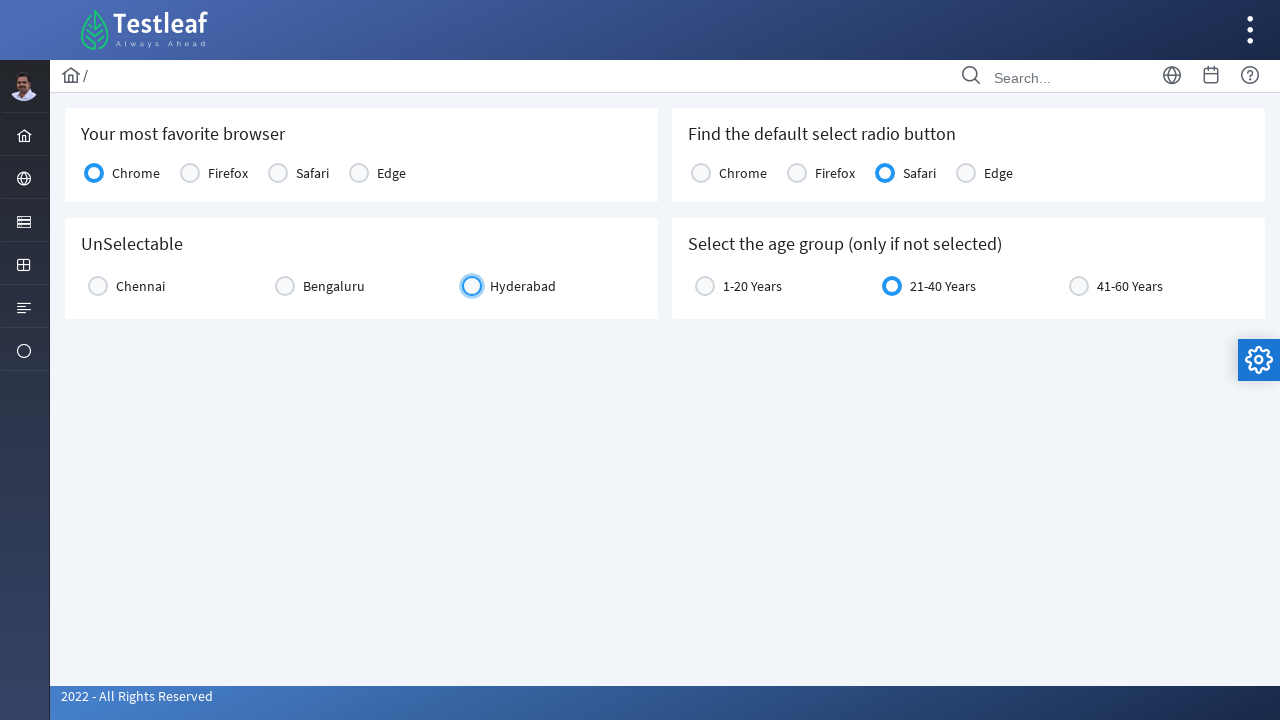

Checked if age group 1-20 years is selected: False
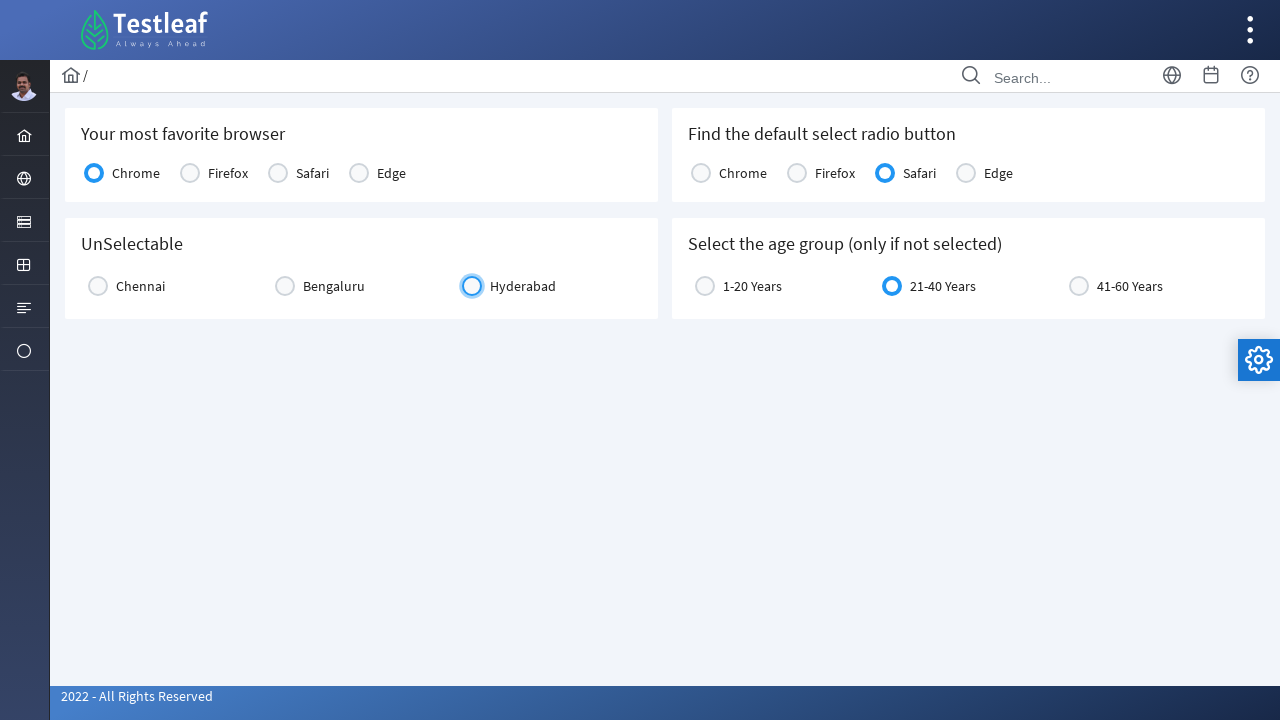

Checked if age group 21-40 years is selected: True
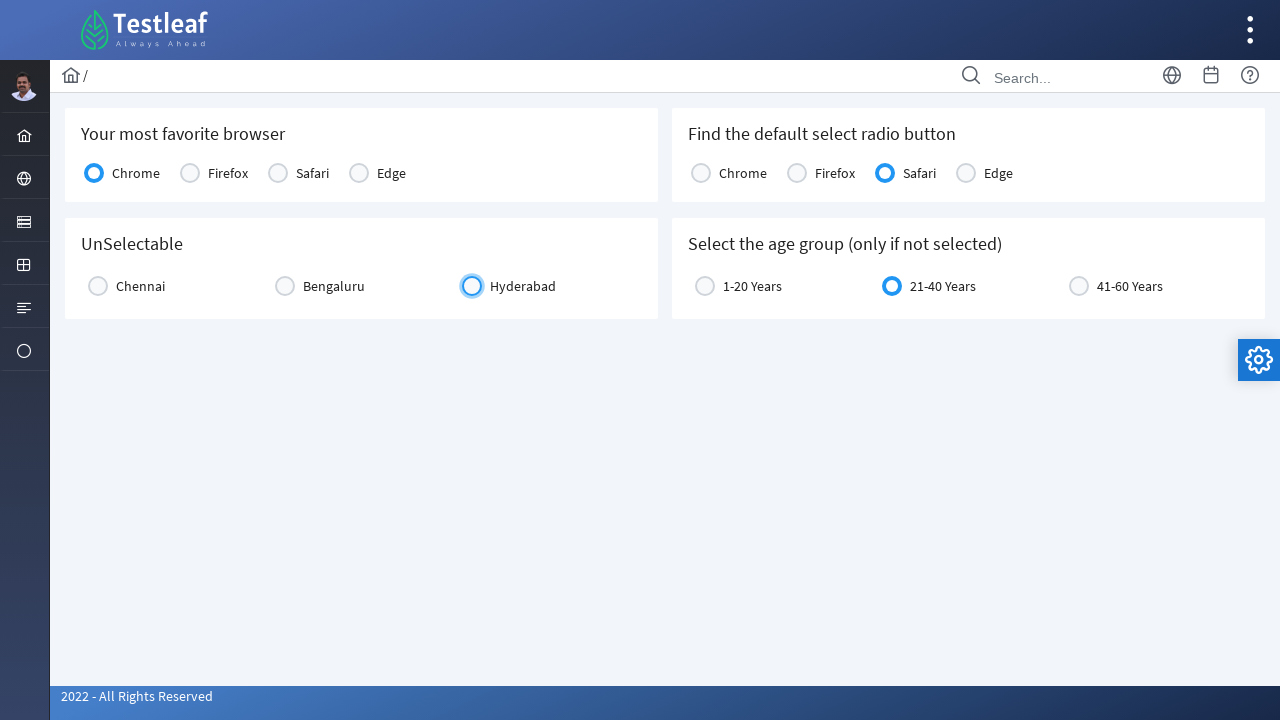

Determined that 21-40 years is the selected age group
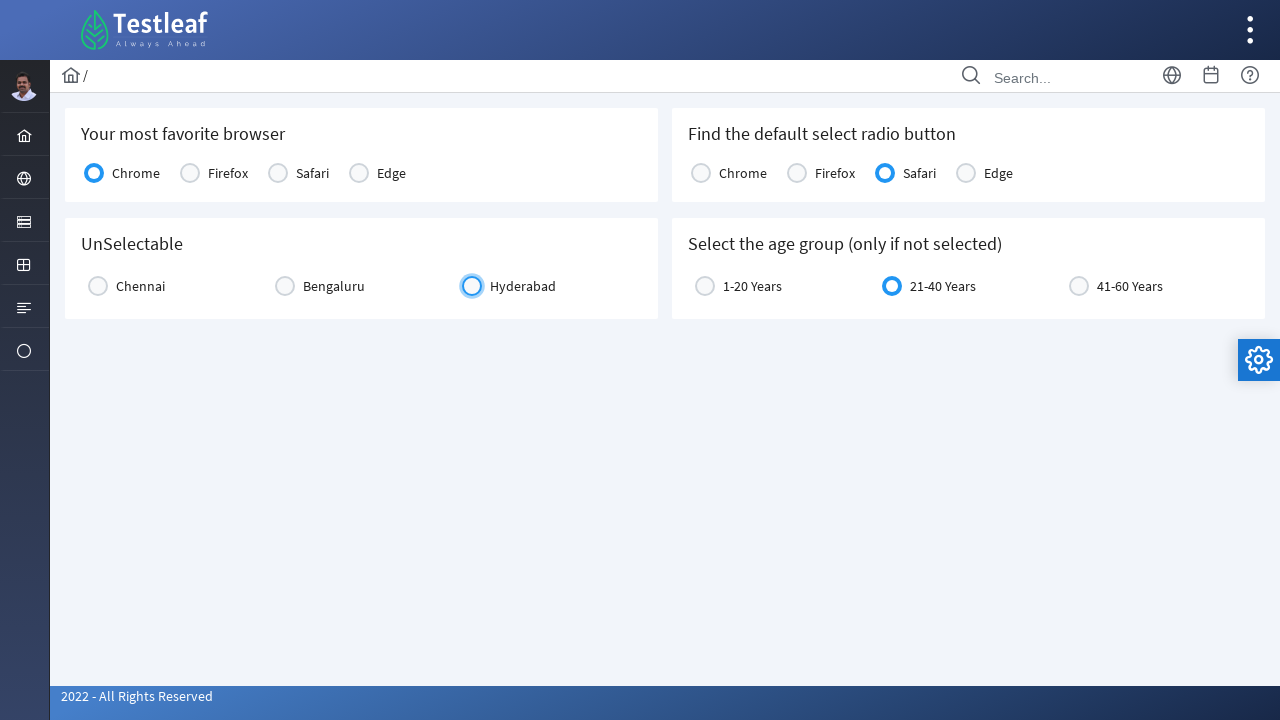

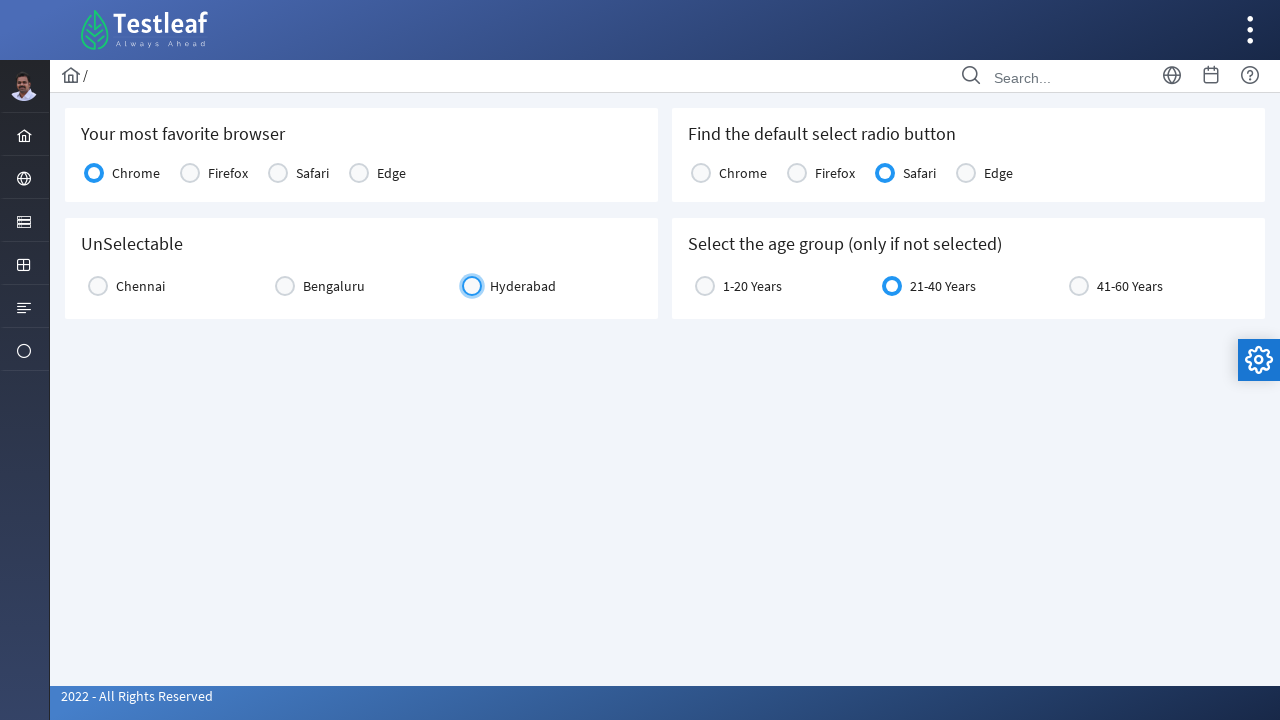